Tests scrolling from an iframe element by a given amount and then interacting with a checkbox inside the frame

Starting URL: https://www.selenium.dev/selenium/web/scrolling_tests/frame_with_nested_scrolling_frame_out_of_view.html

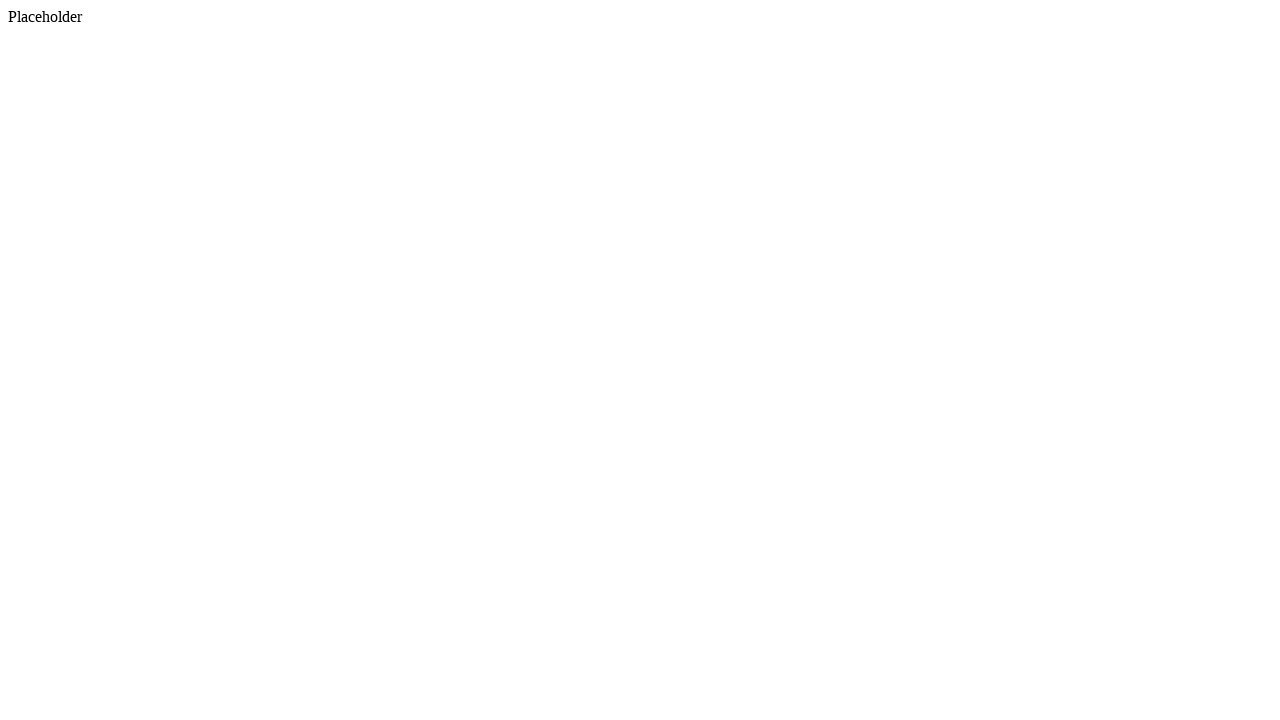

Located iframe and scrolled it into view
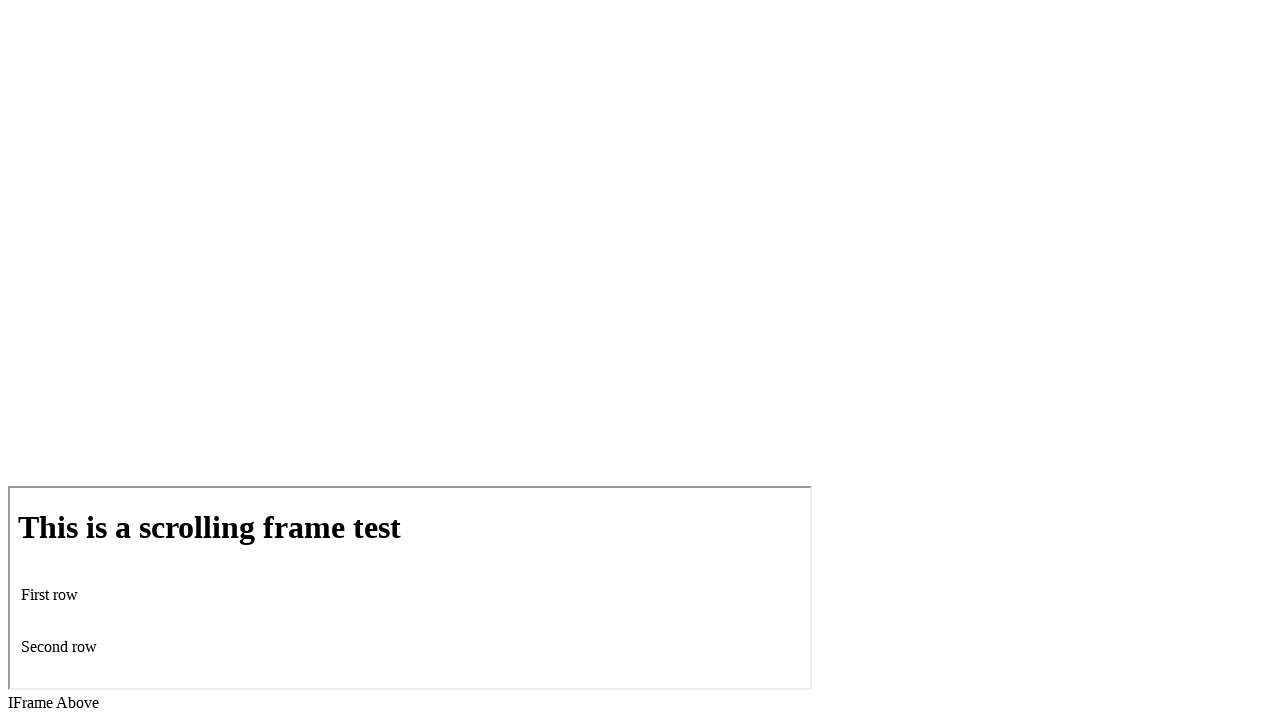

Scrolled page down by 200 pixels using mouse wheel
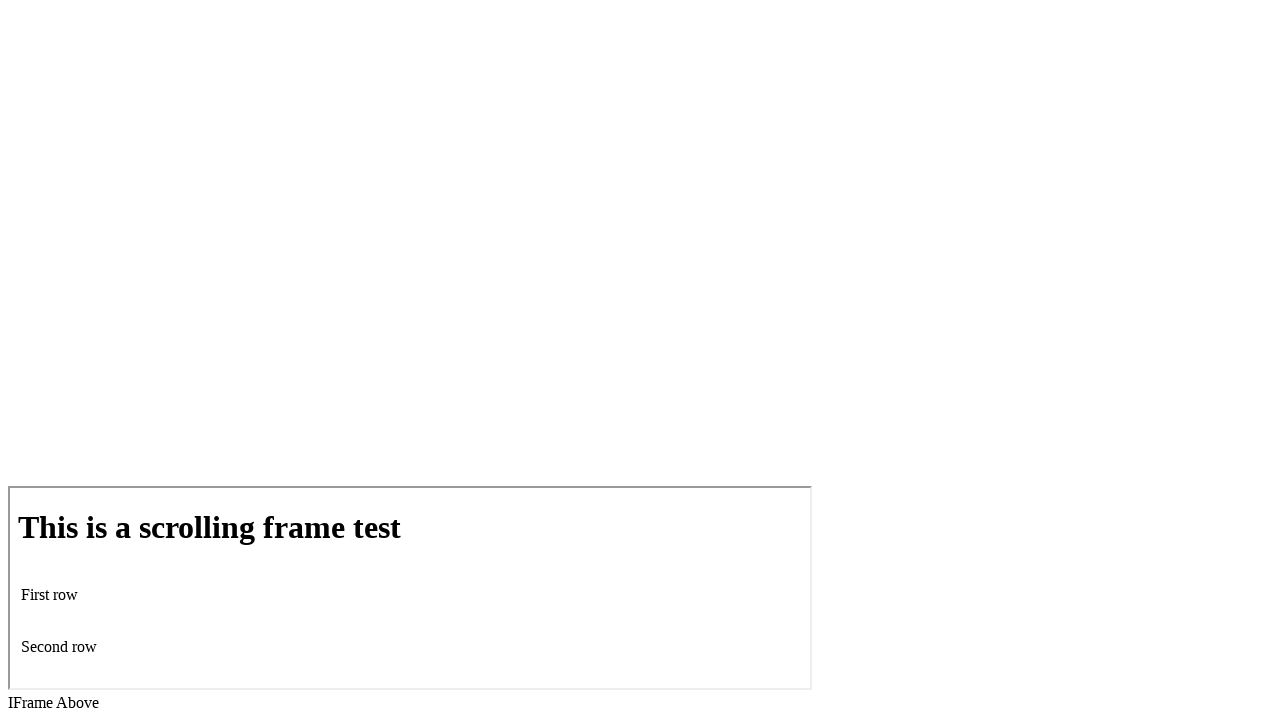

Located checkbox element inside iframe
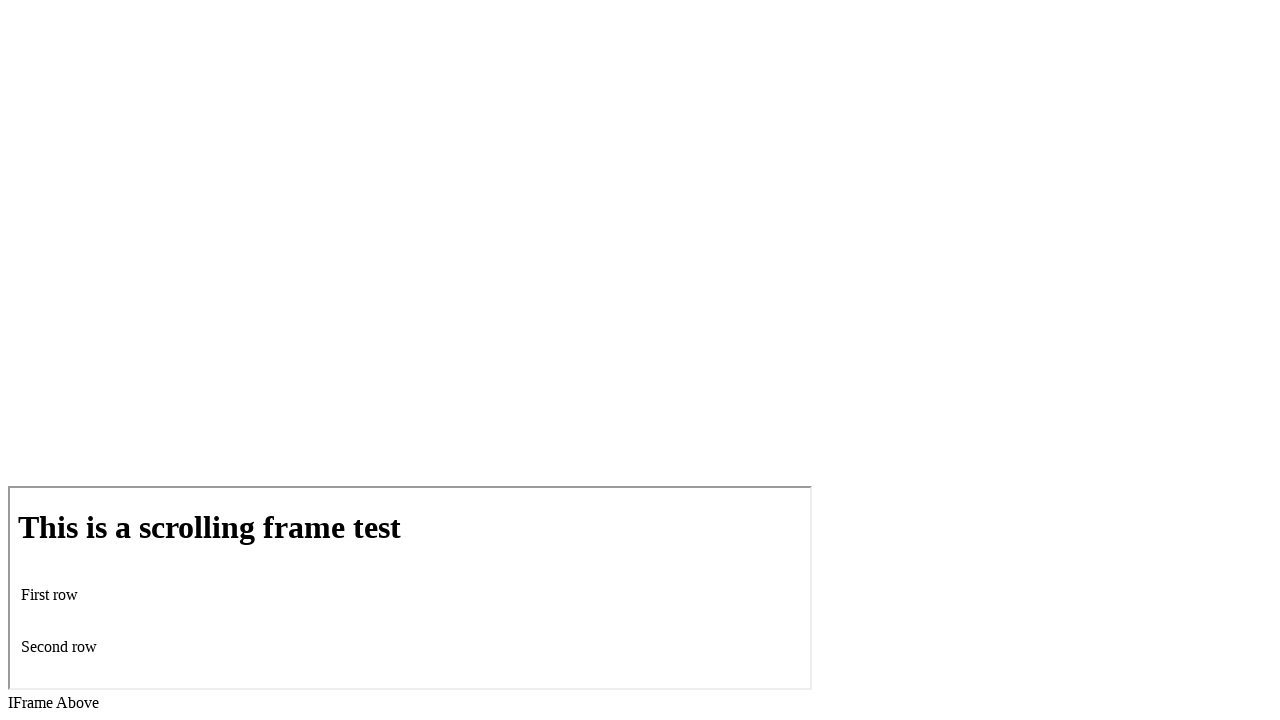

Checkbox became visible inside iframe
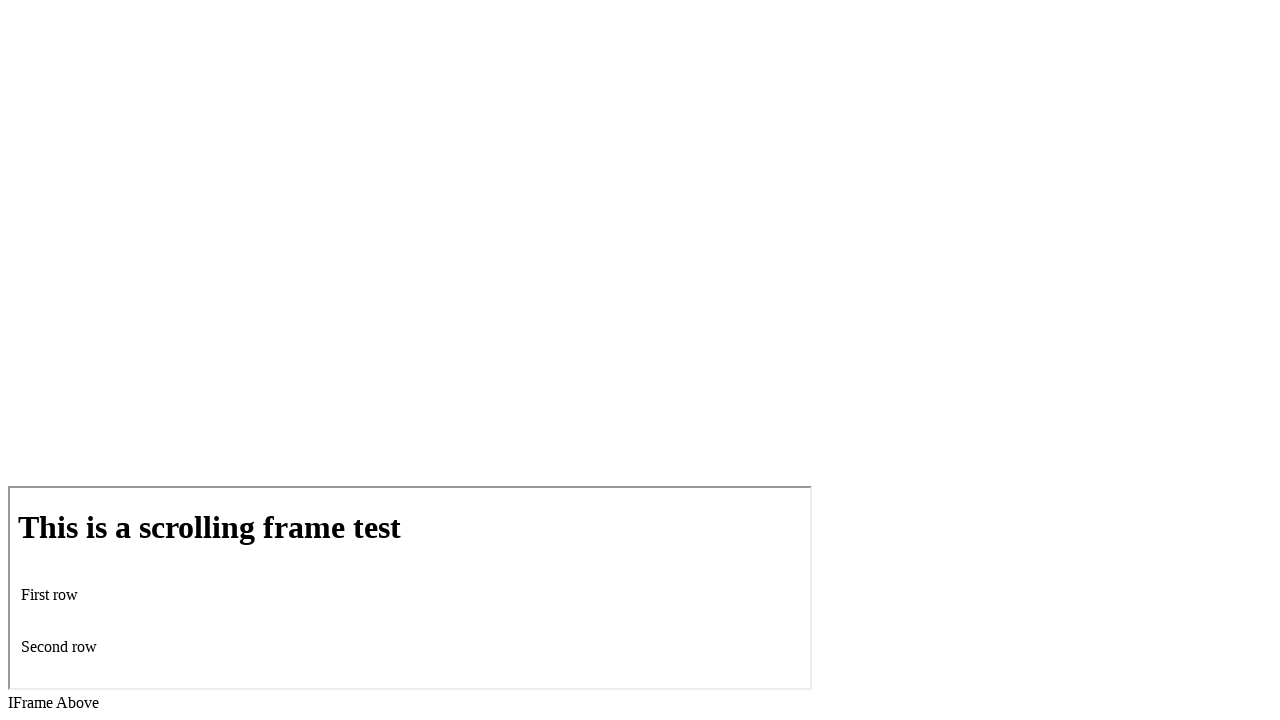

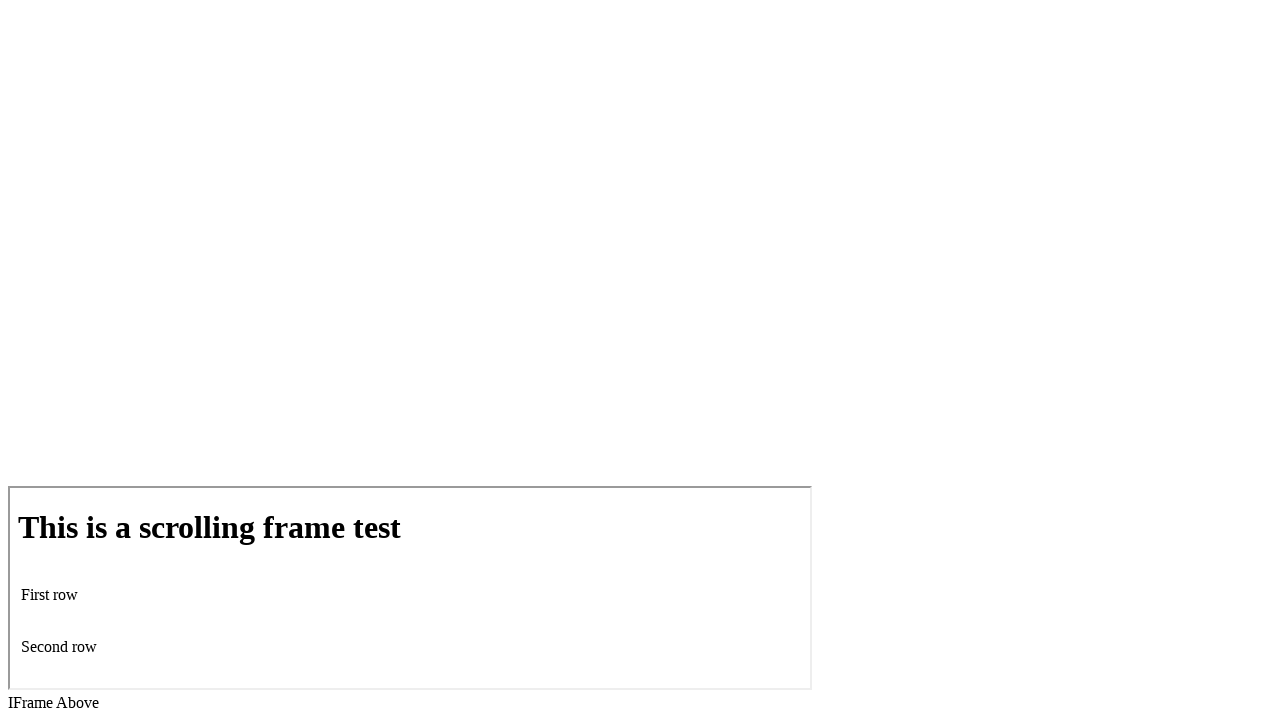